Navigates to the Automation Practice page and verifies that footer links are present and visible in the page

Starting URL: https://rahulshettyacademy.com/AutomationPractice/

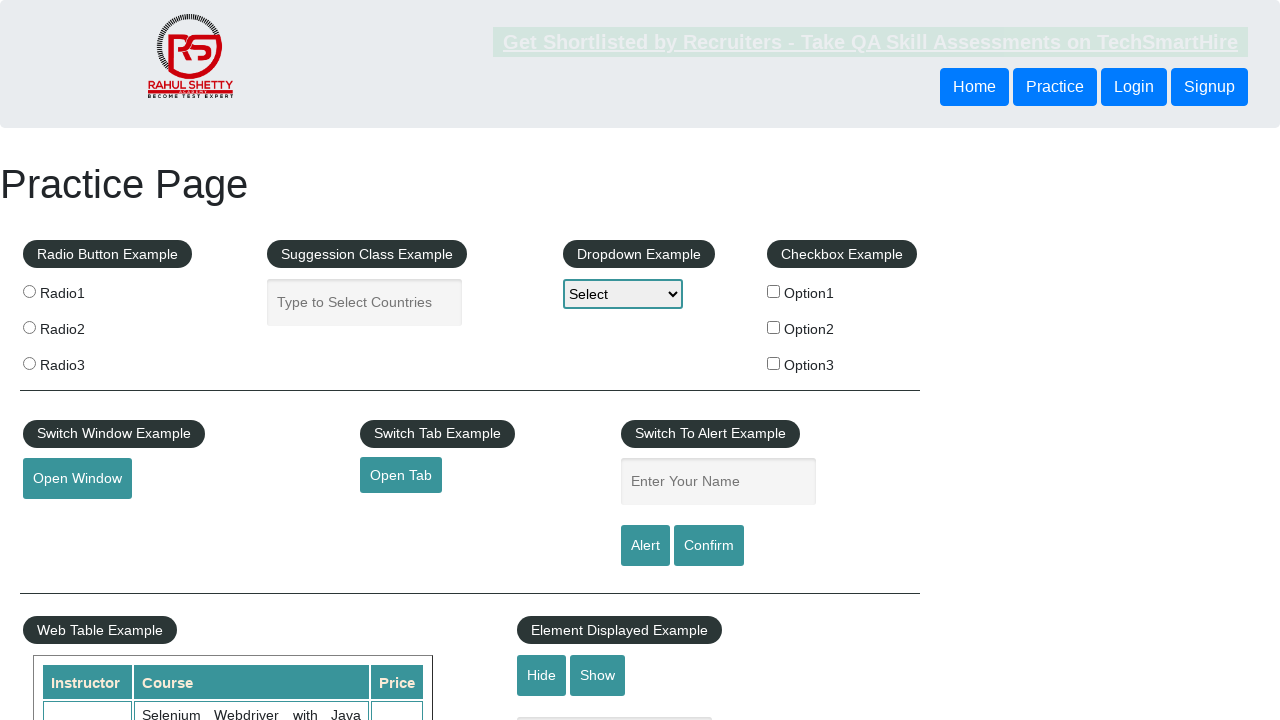

Navigated to Automation Practice page
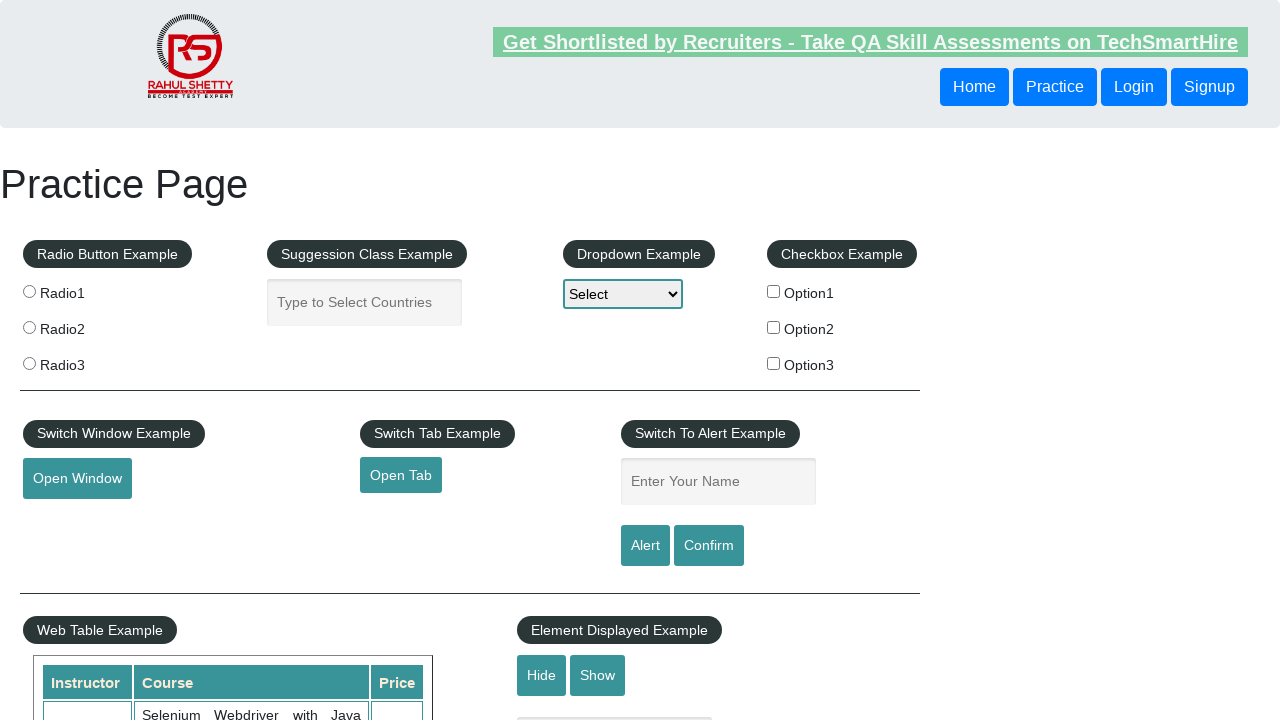

Footer links selector became available
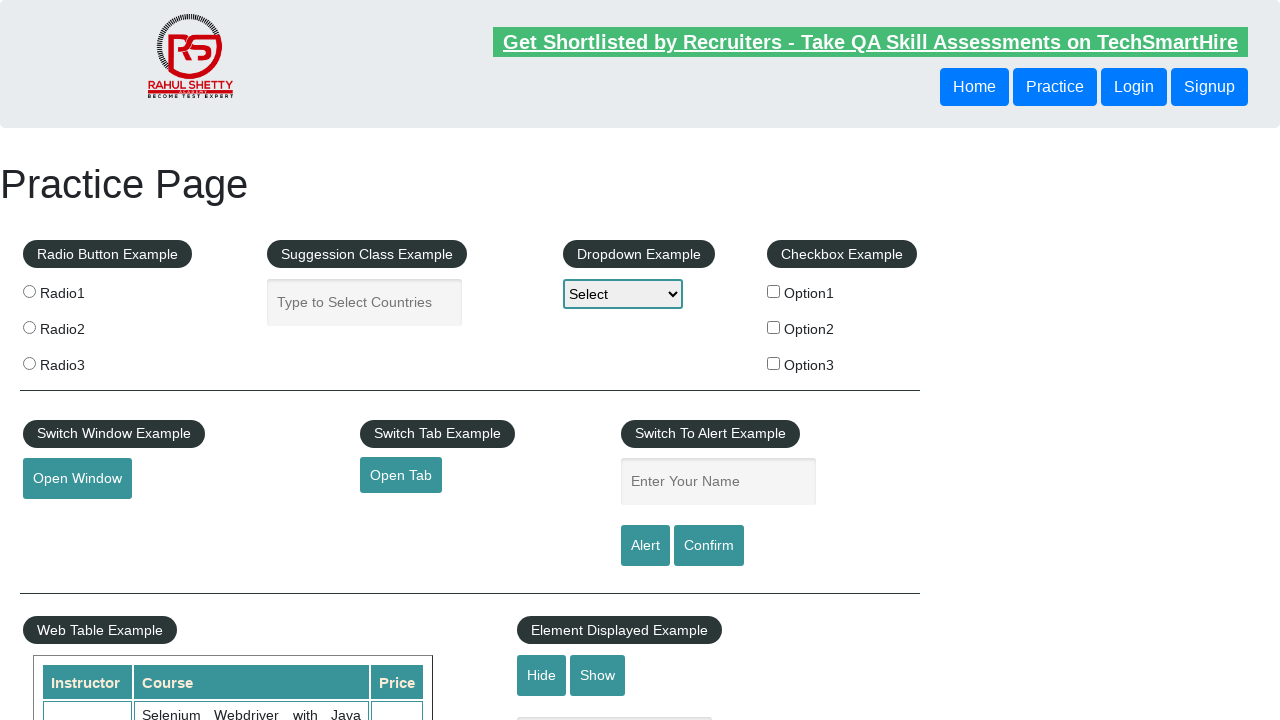

Located all footer links
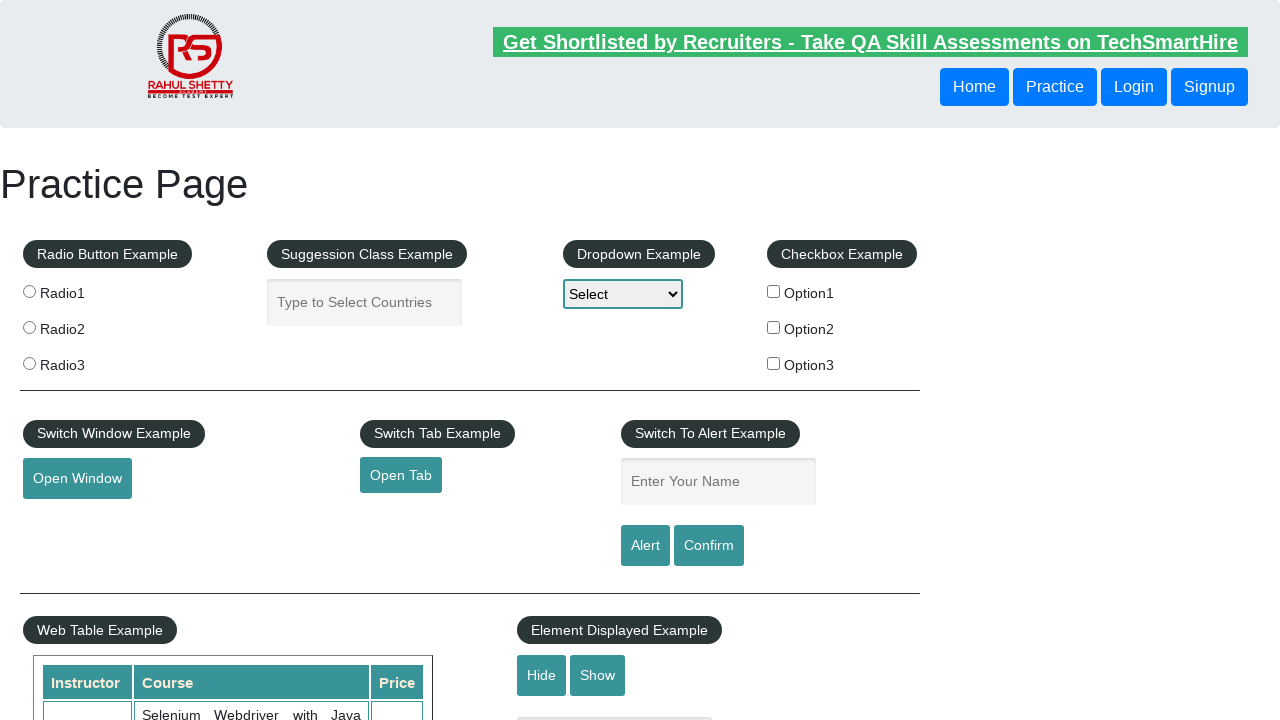

First footer link is visible
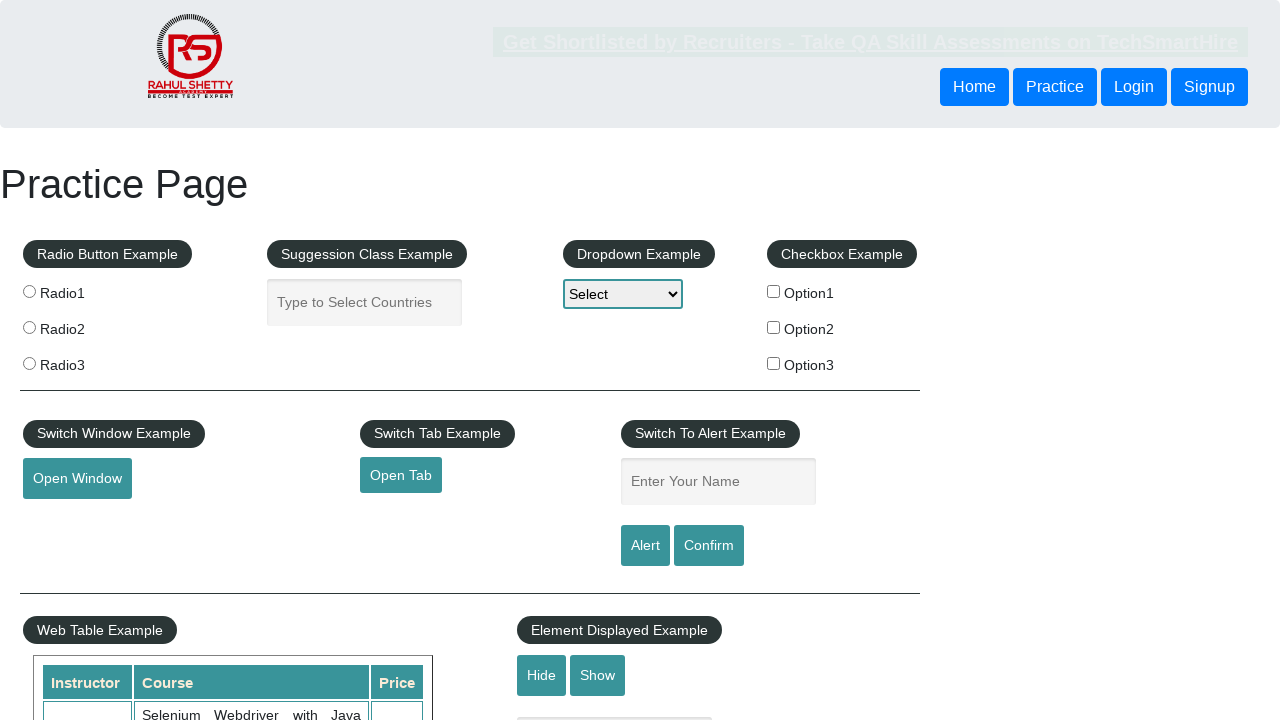

Counted 16 footer links
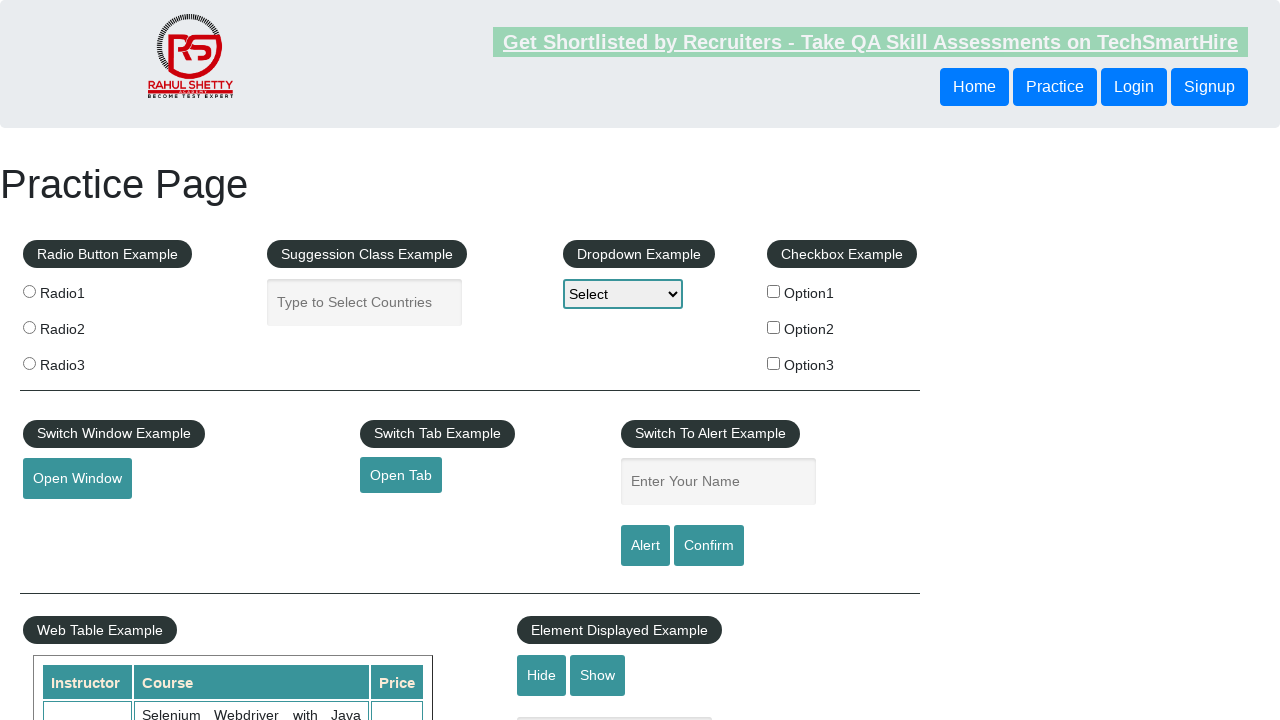

Verified that footer links are present (count > 0)
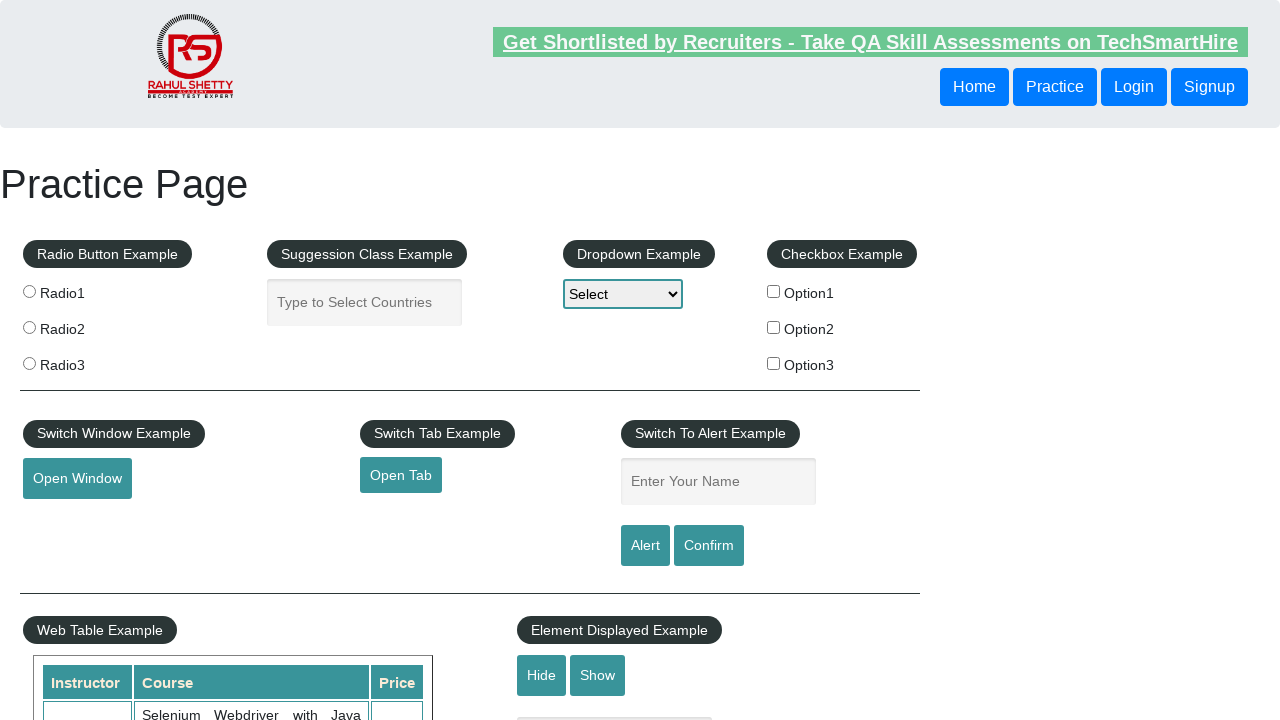

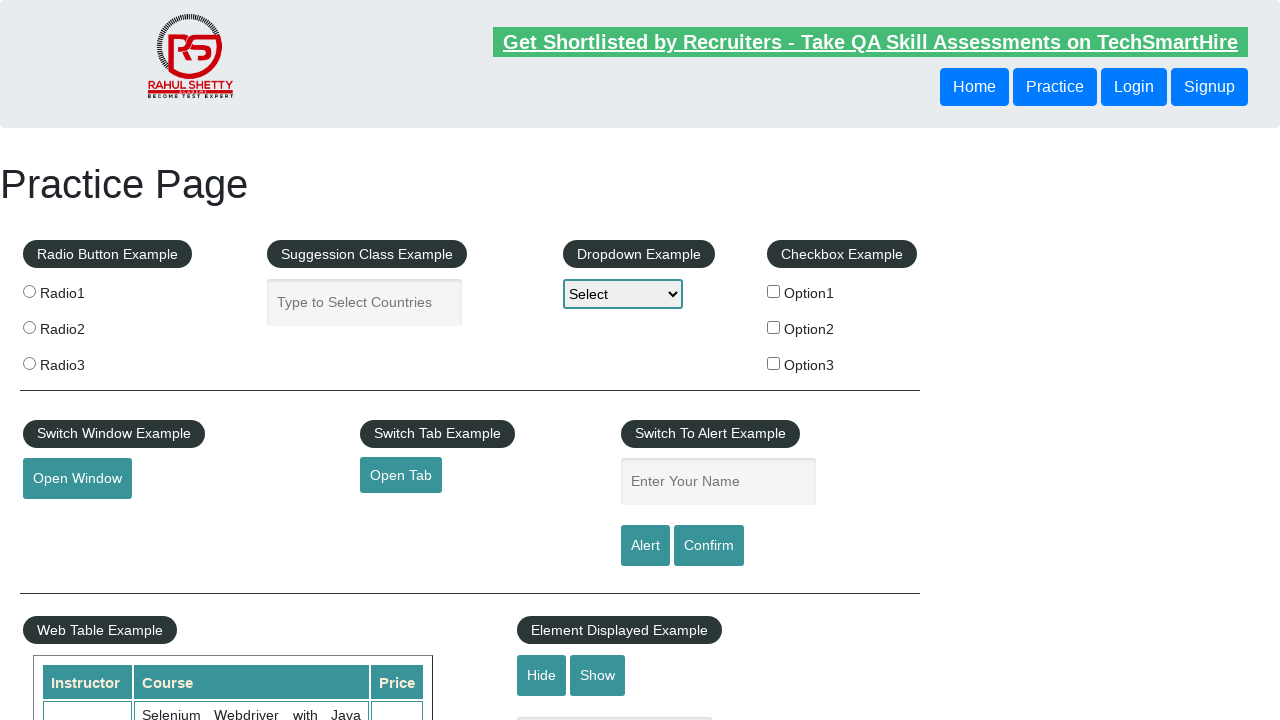